Tests click-and-hold functionality by selecting multiple list items through drag selection from element 'K' to element 'A'

Starting URL: https://selenium08.blogspot.com/2020/01/click-and-hold.html

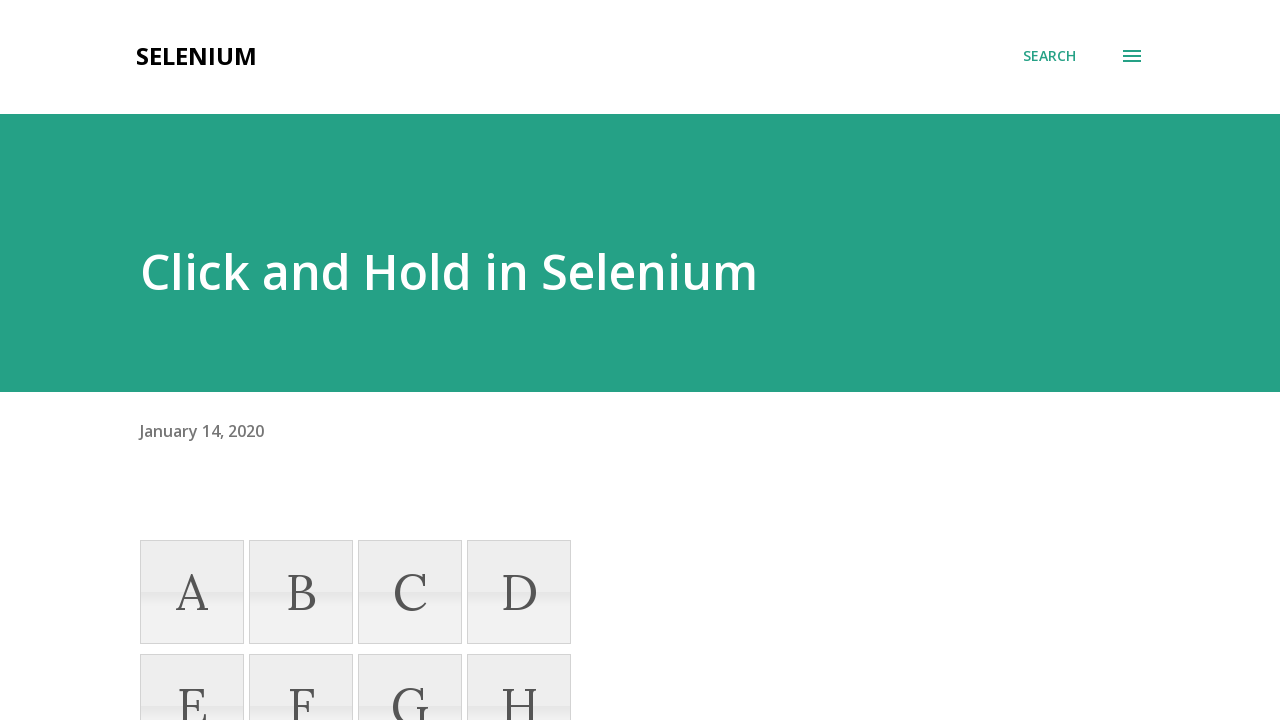

Located list elements K and A
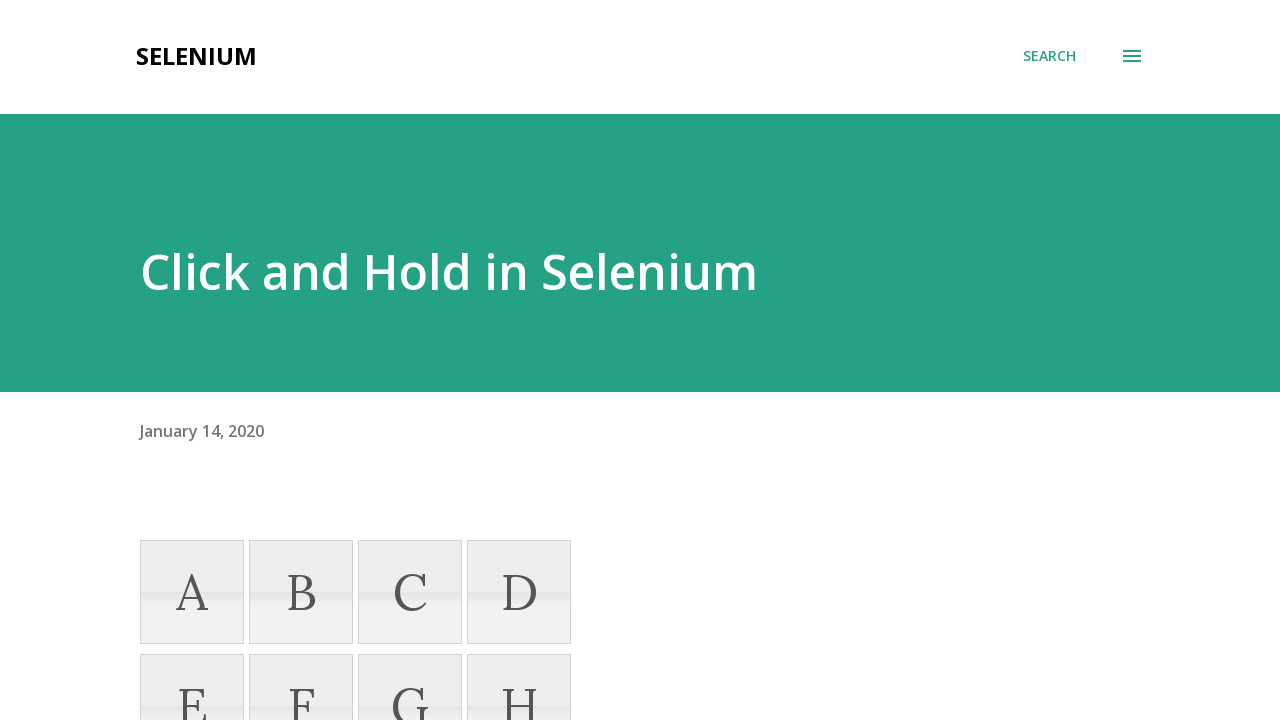

Scrolled element K into view
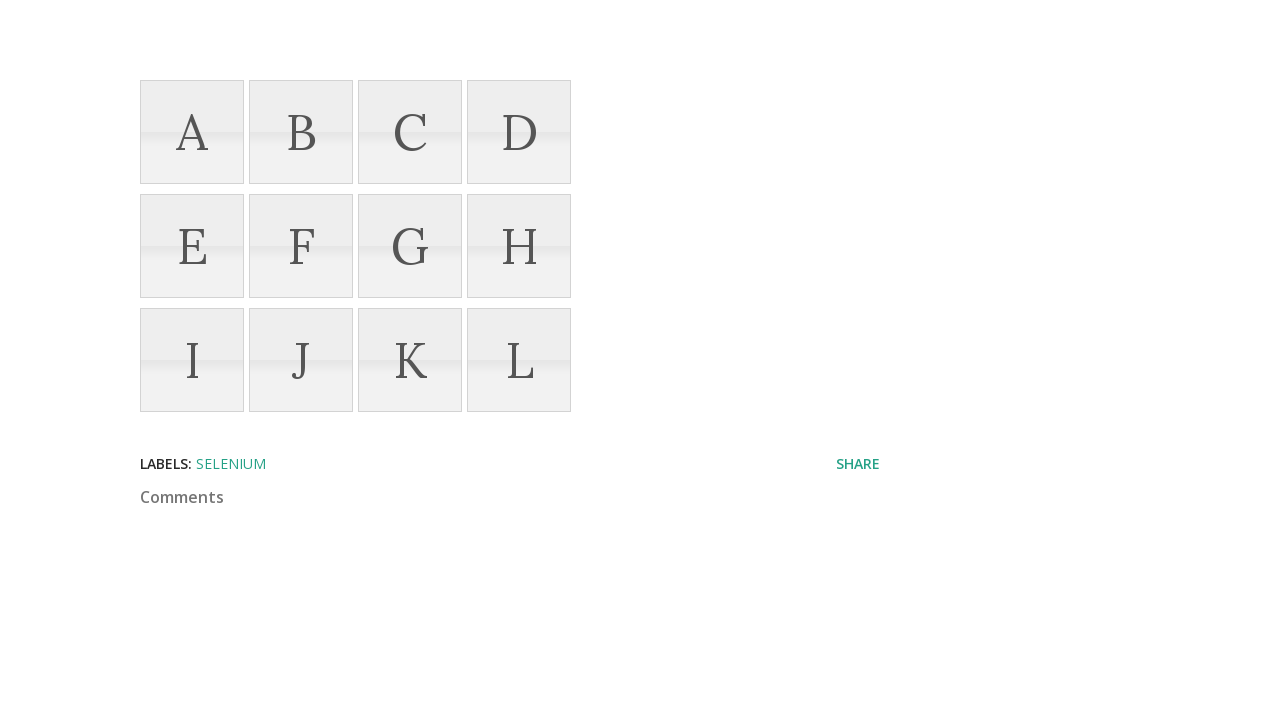

Hovered over element K at (410, 360) on xpath=//li[text()='K']
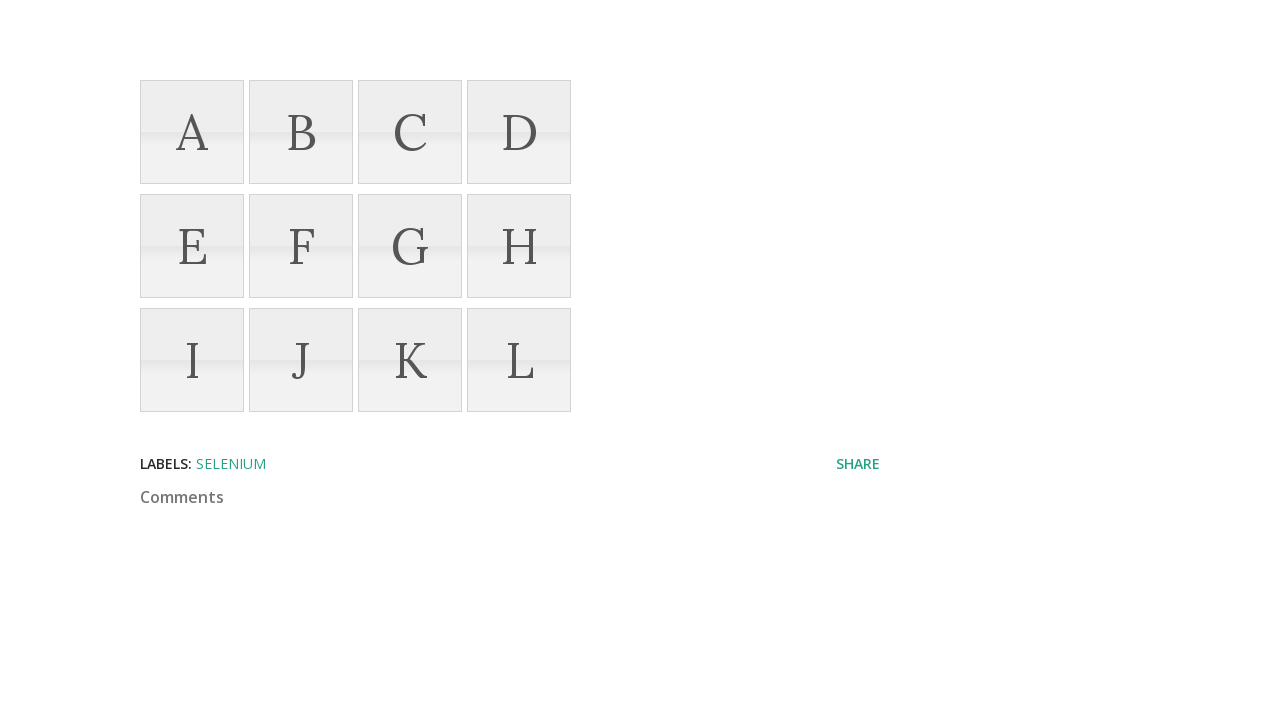

Pressed mouse button down on element K at (410, 360)
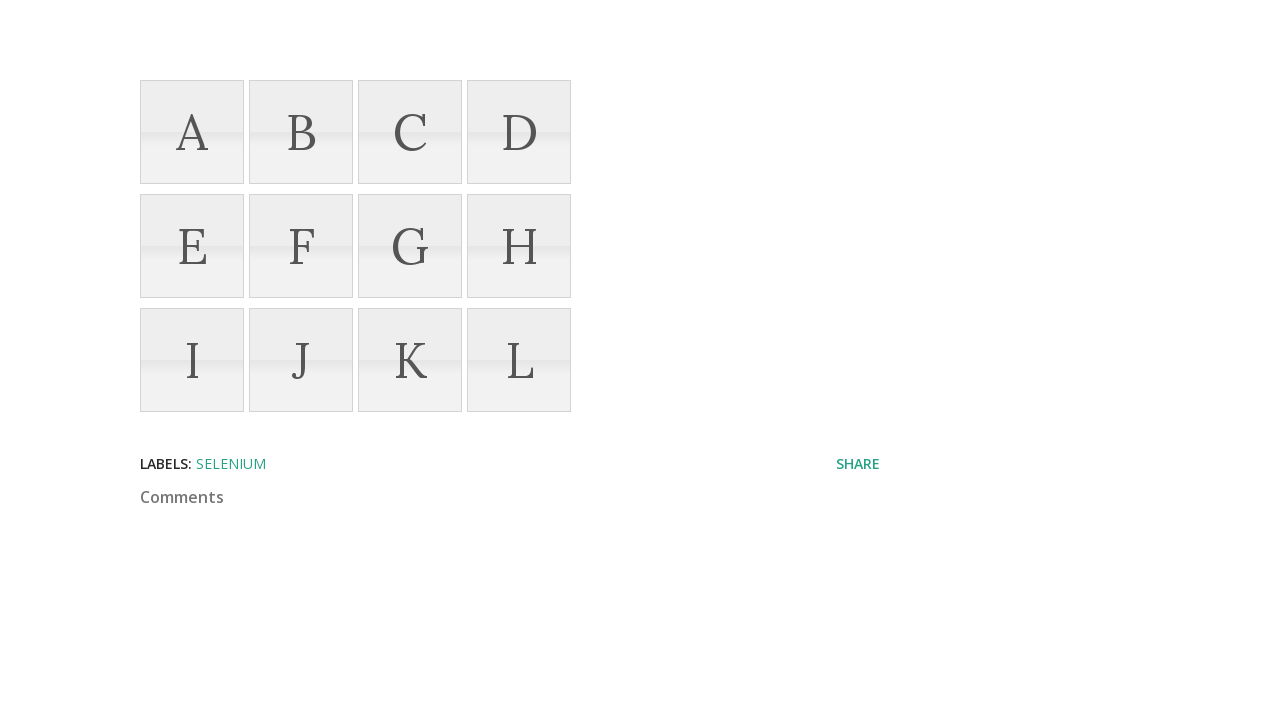

Dragged to element A while holding mouse button at (192, 132) on xpath=//li[text()='A']
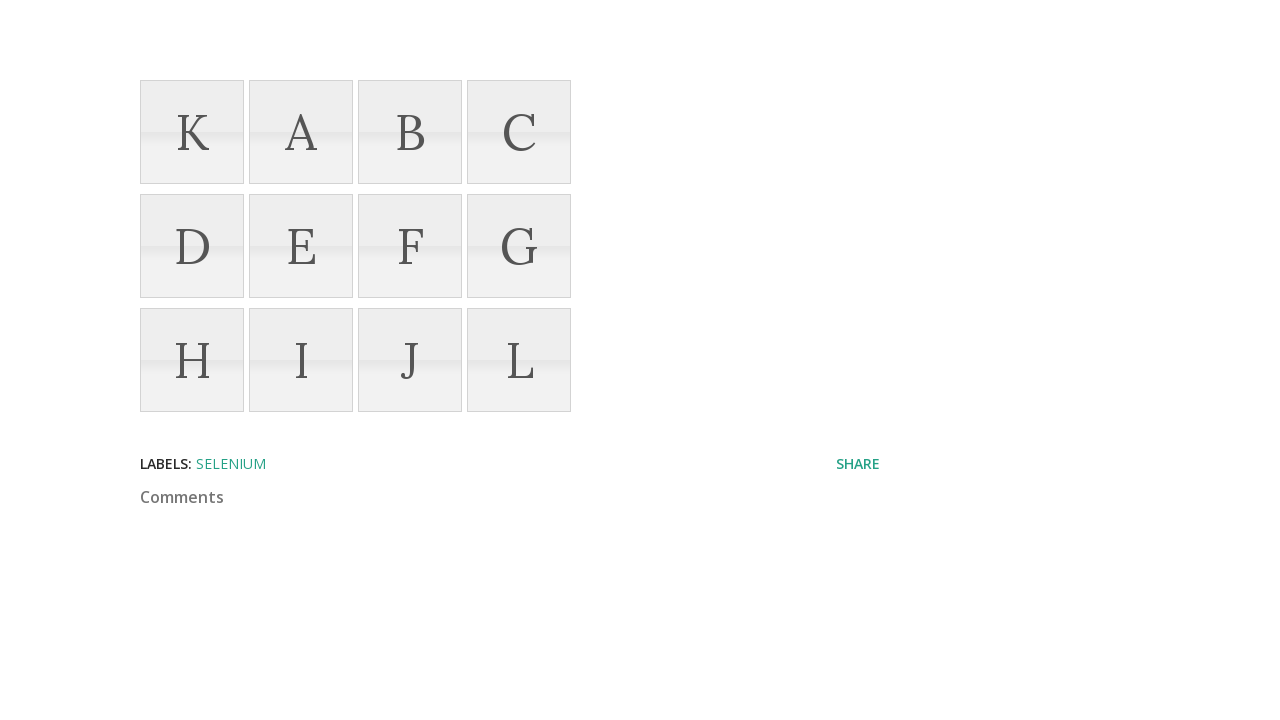

Released mouse button to complete drag selection from K to A at (192, 132)
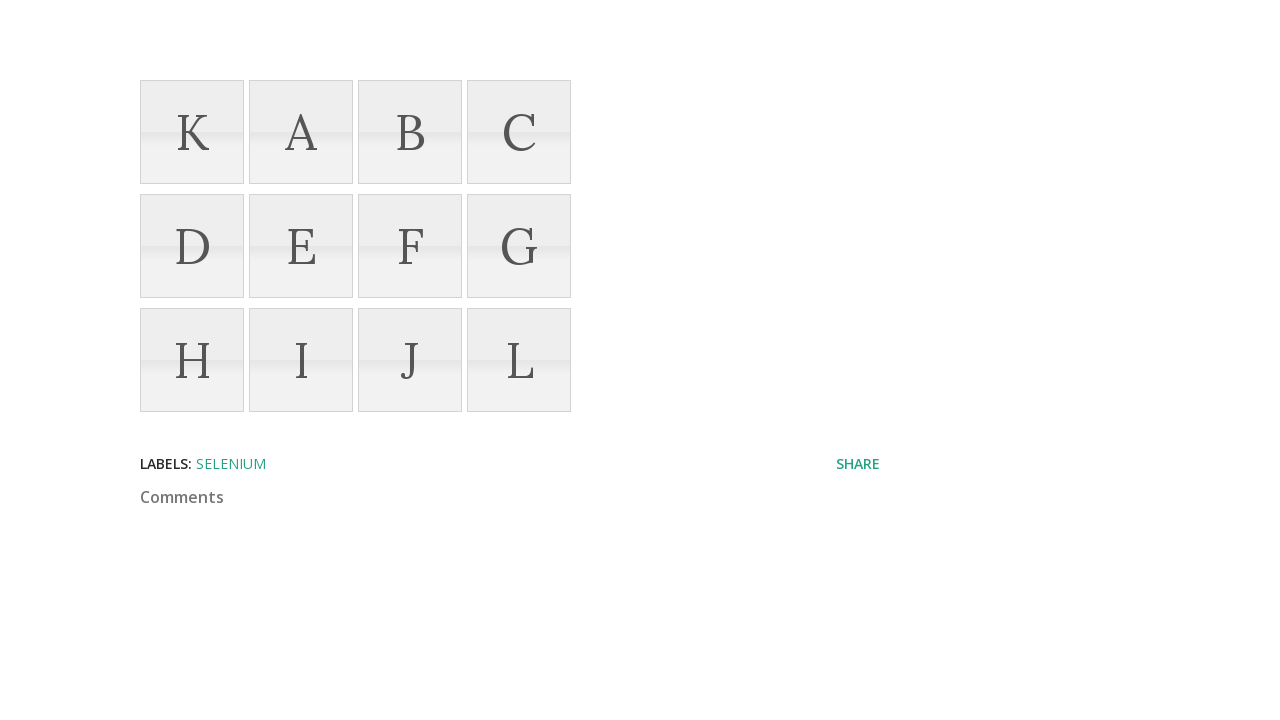

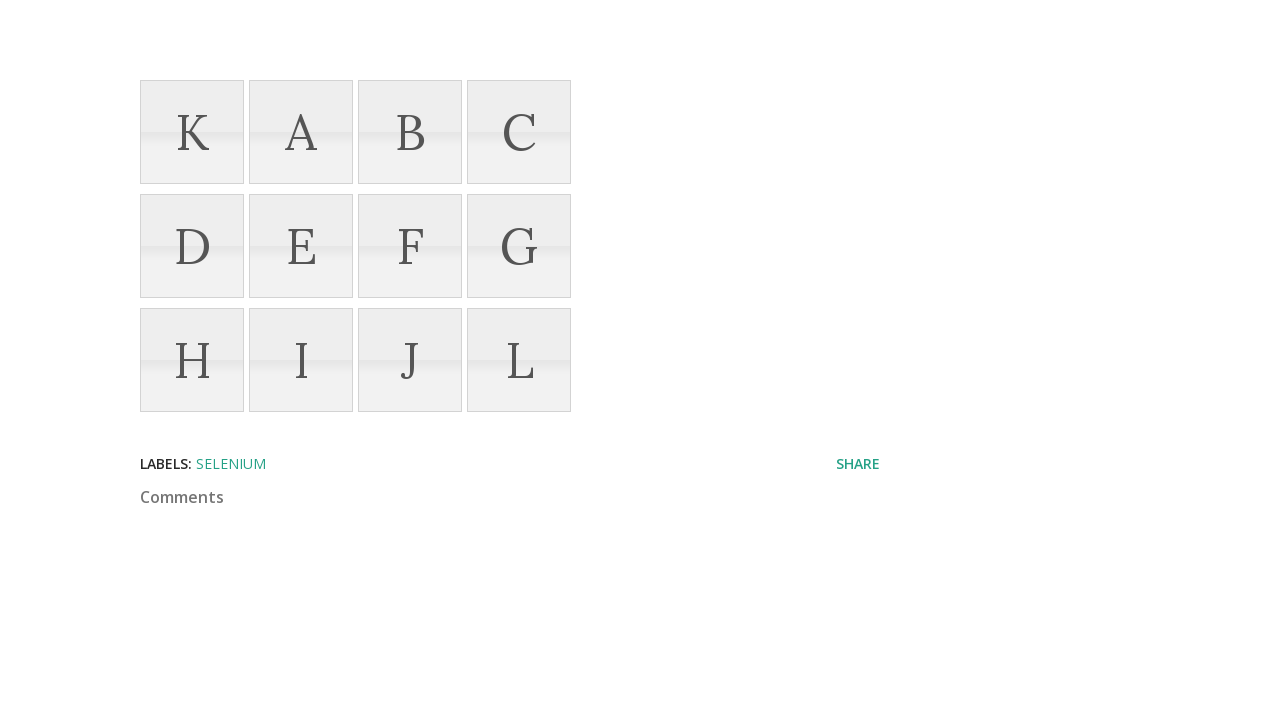